Navigates to CoinMarketCap's Bitcoin page and verifies that cryptocurrency data elements (price, market cap, volume) are displayed on the page.

Starting URL: https://coinmarketcap.com/currencies/bitcoin/

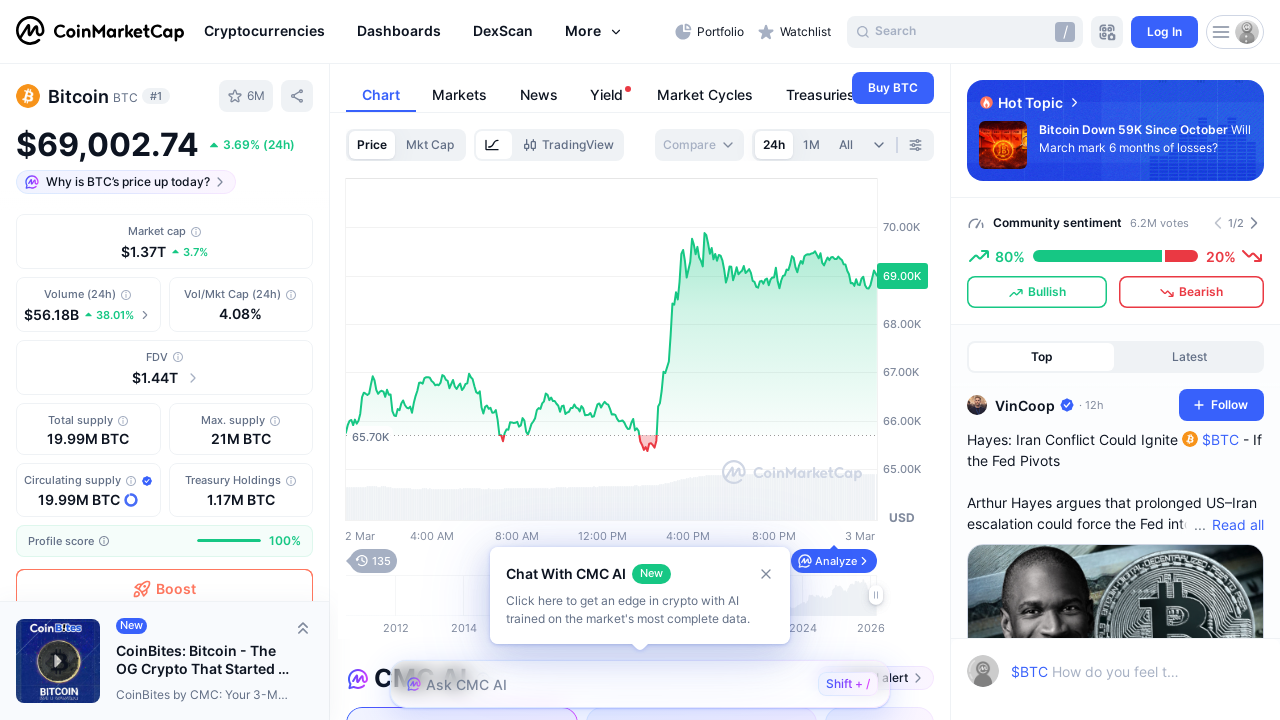

Waited for Bitcoin price element to load
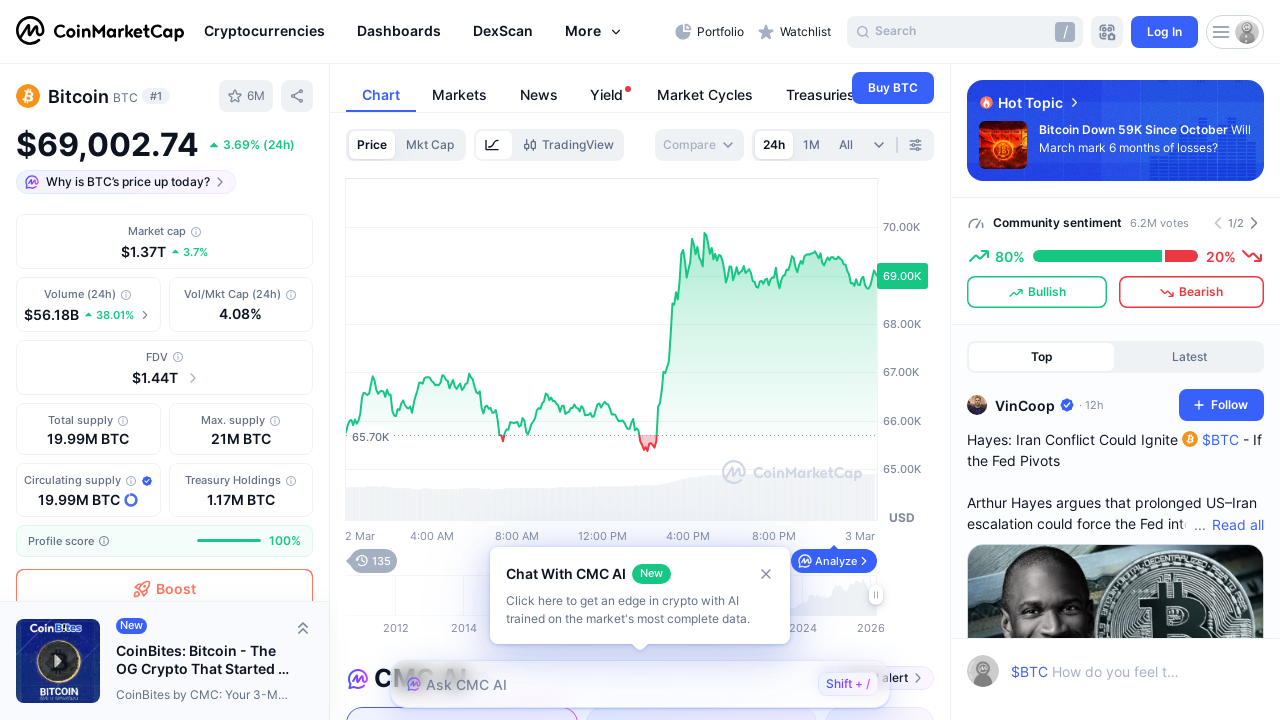

Verified market cap section is visible
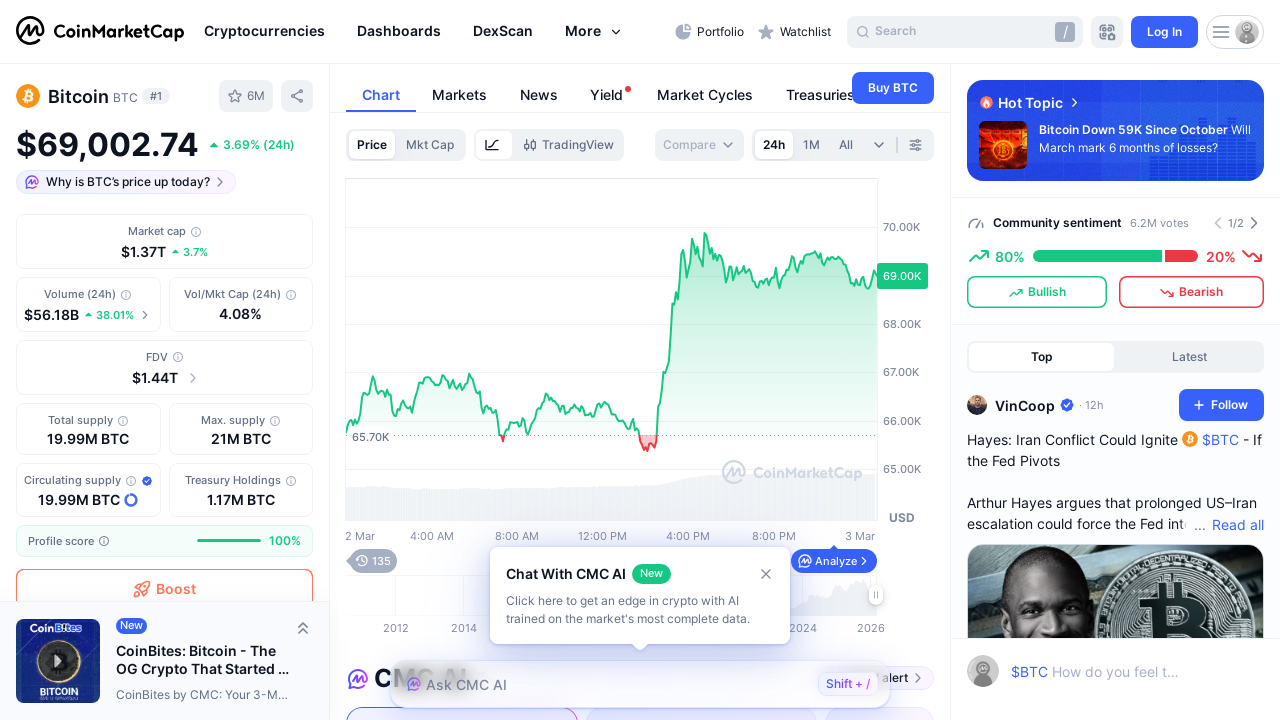

Verified 24h volume section is visible
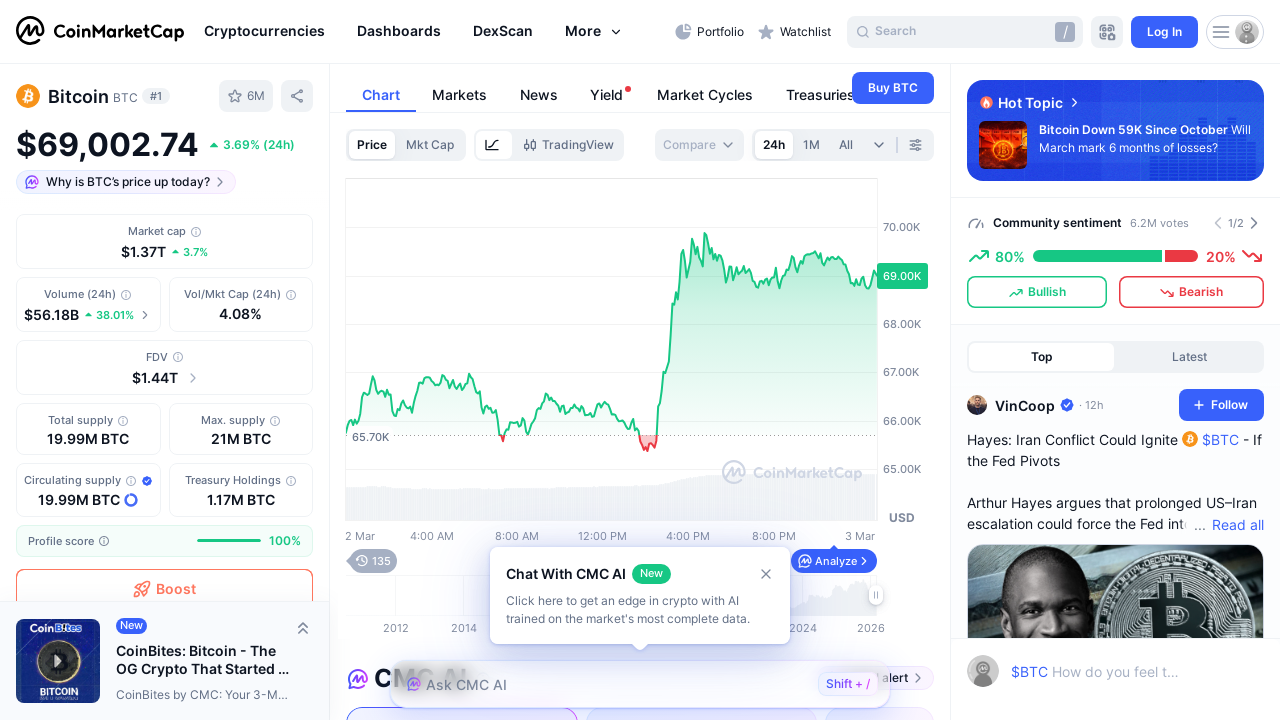

Verified circulating supply section is visible
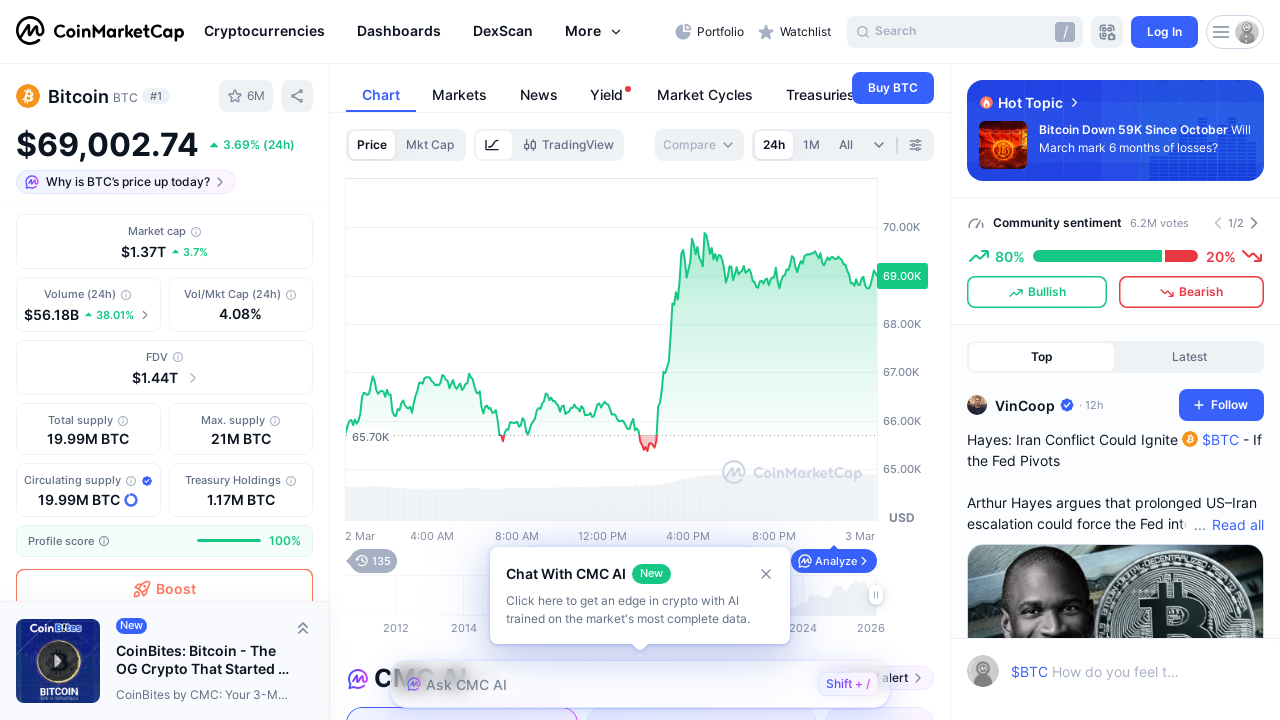

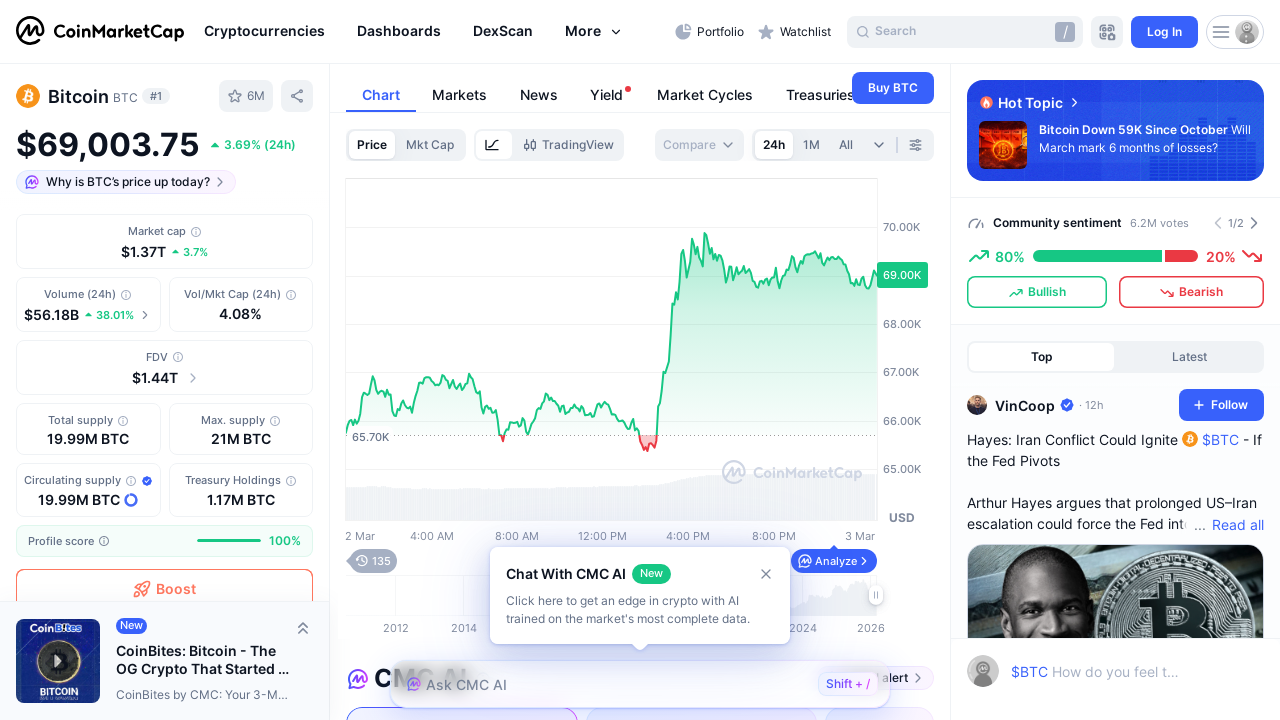